Tests a mortgage calculator by entering home value, down payment, selecting start month and year, then clicking calculate to get the monthly payment result.

Starting URL: https://www.mortgagecalculator.org

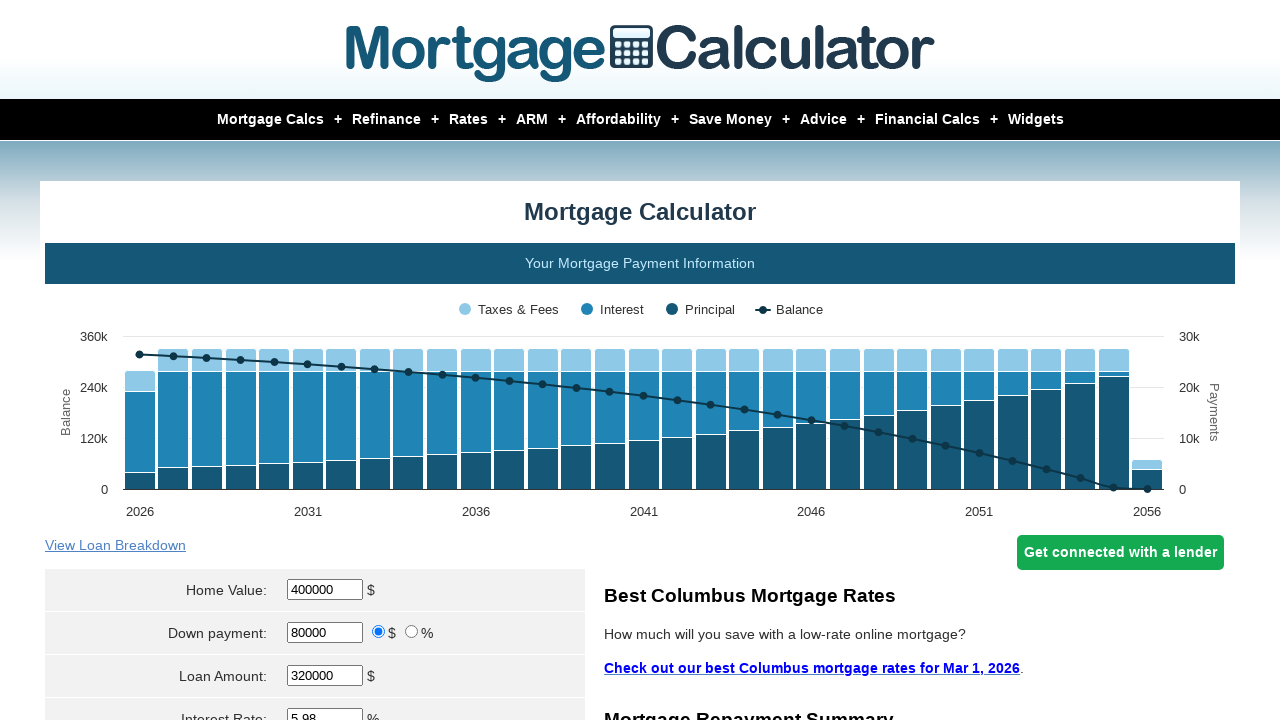

Cleared home value field on #homeval
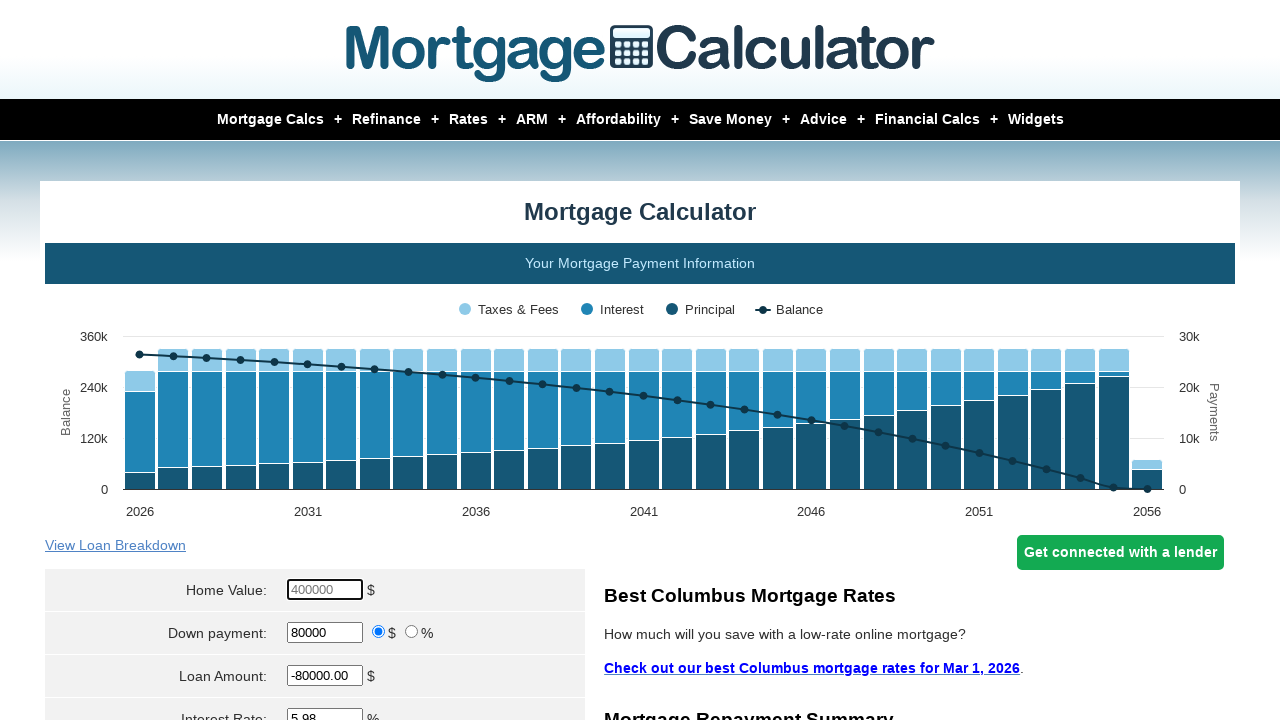

Entered home value of $380,000 on #homeval
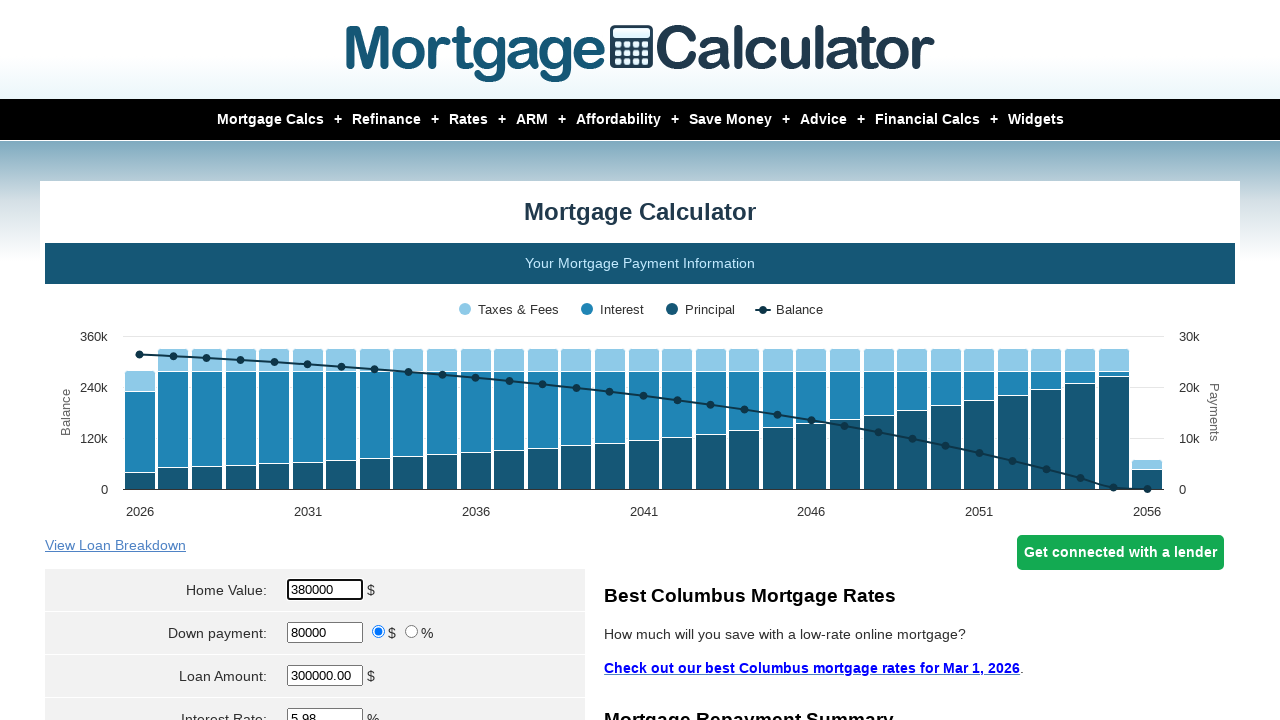

Cleared down payment field on #downpayment
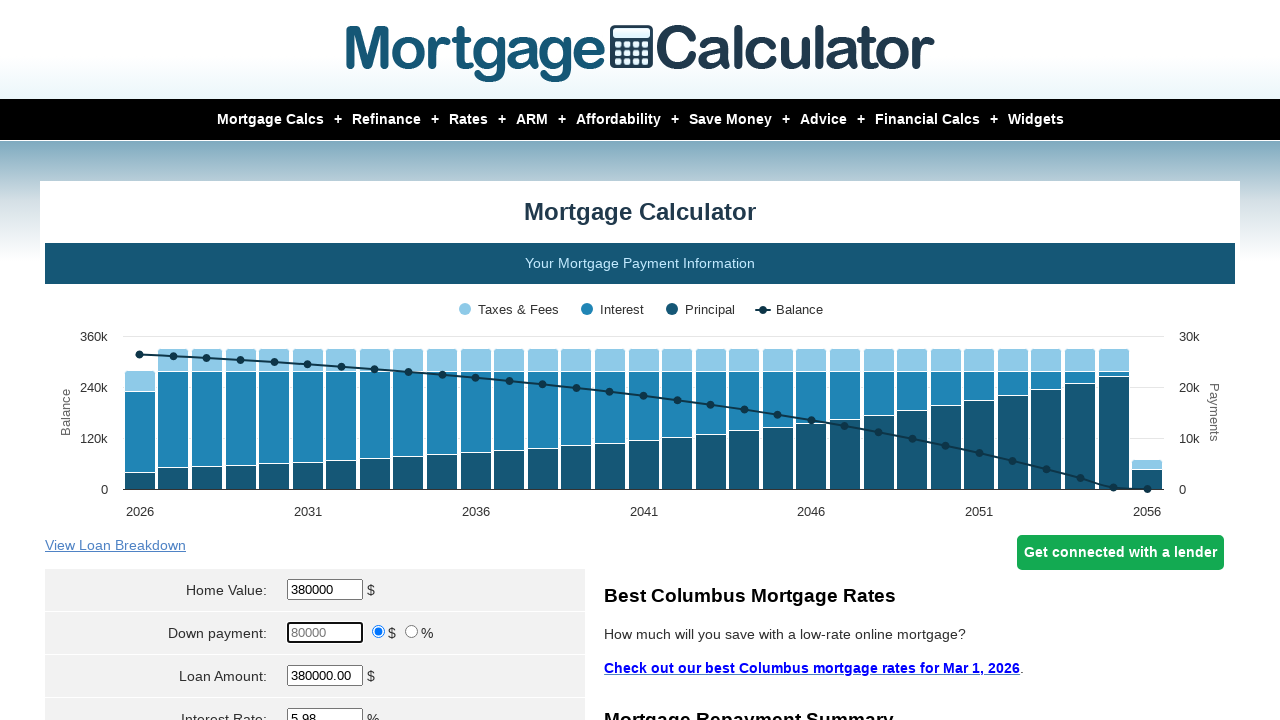

Entered down payment of $12,000 on #downpayment
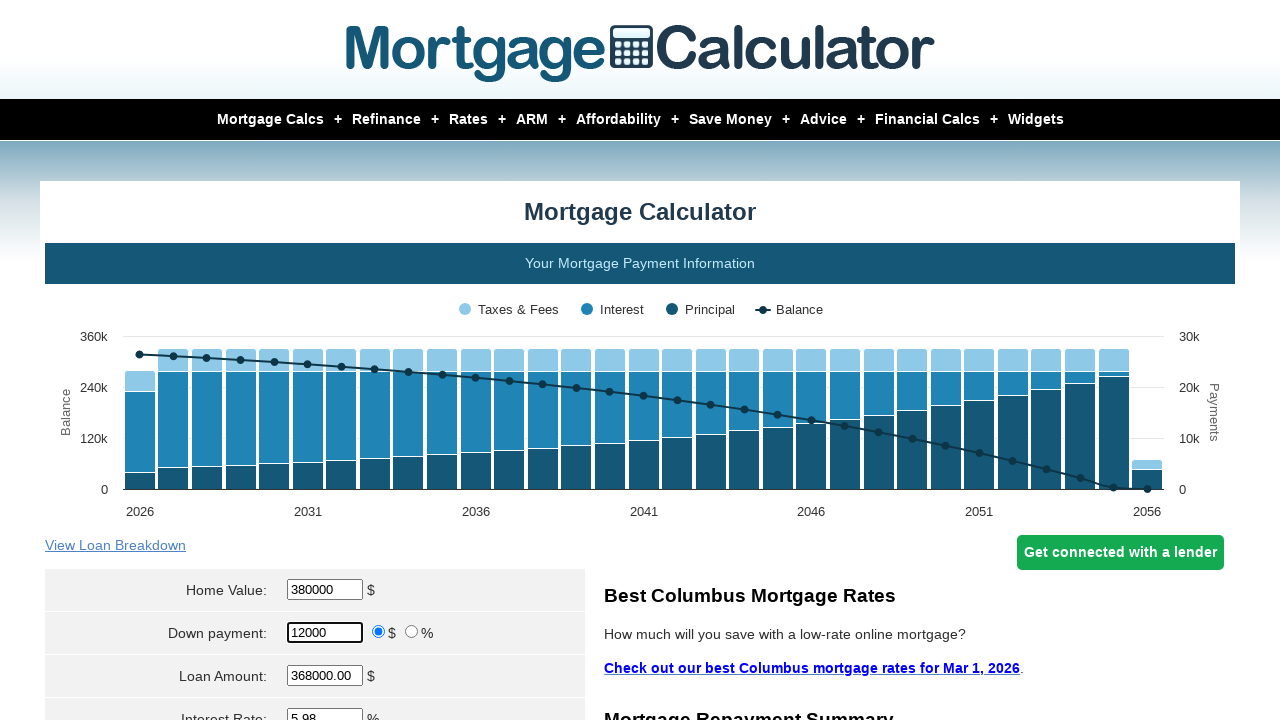

Selected December as start month on select[name='param[start_month]']
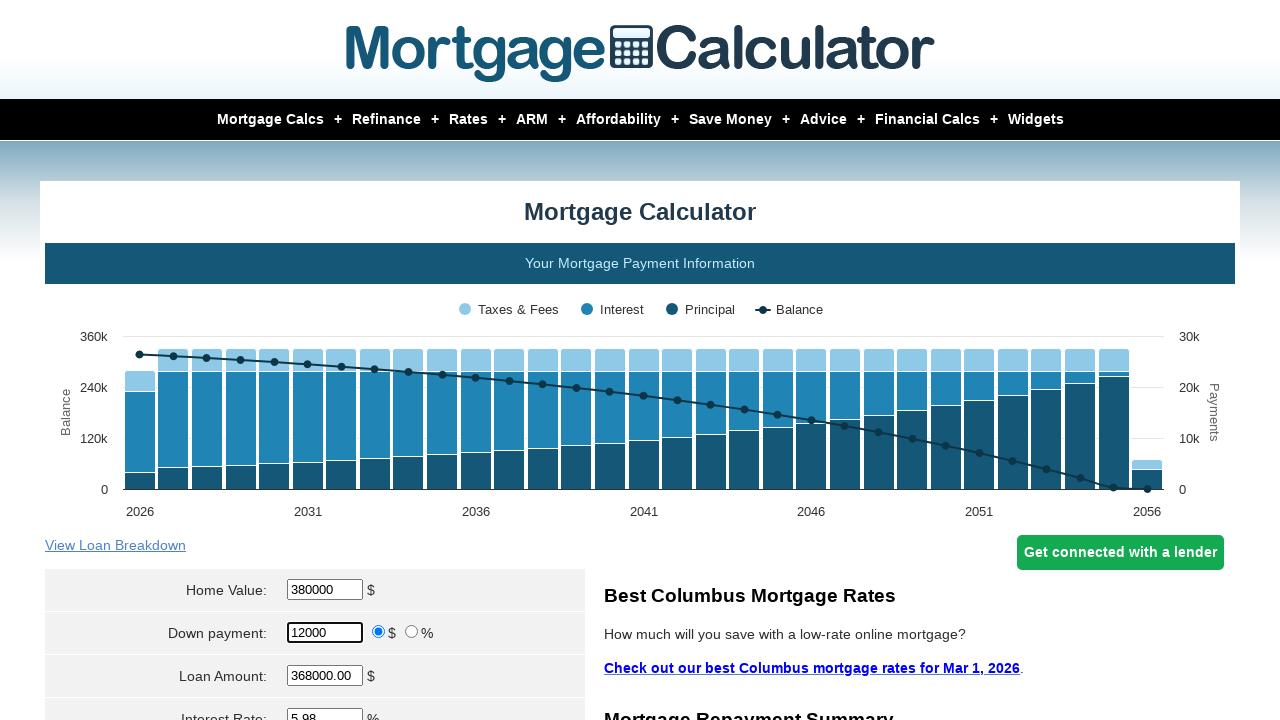

Entered start year 2024 on #start_year
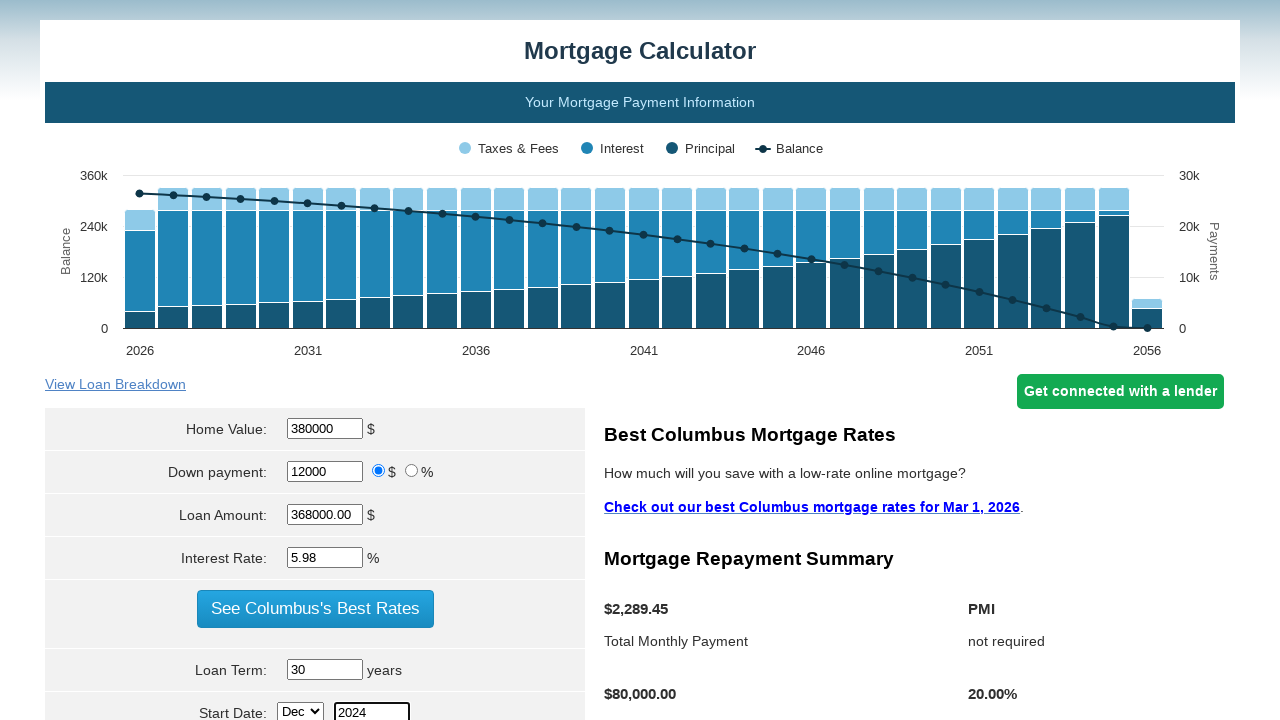

Clicked Calculate button to compute monthly payment at (315, 360) on input[value='Calculate']
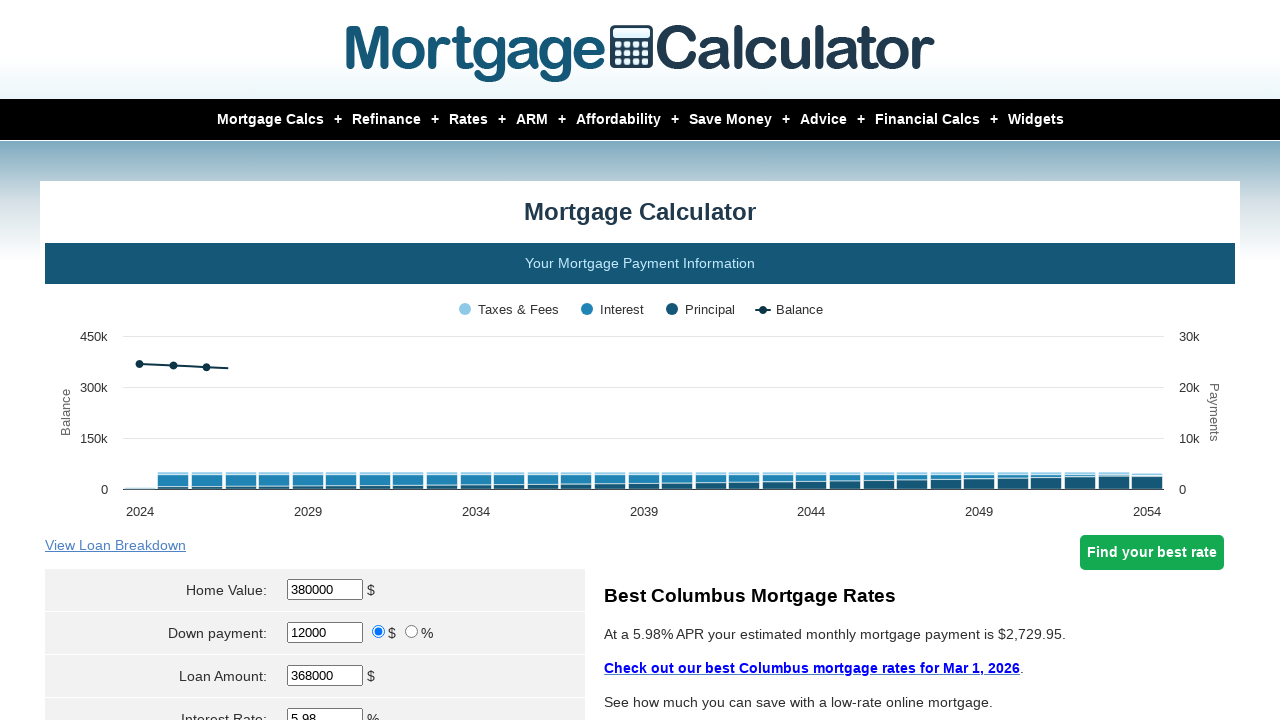

Monthly payment results loaded
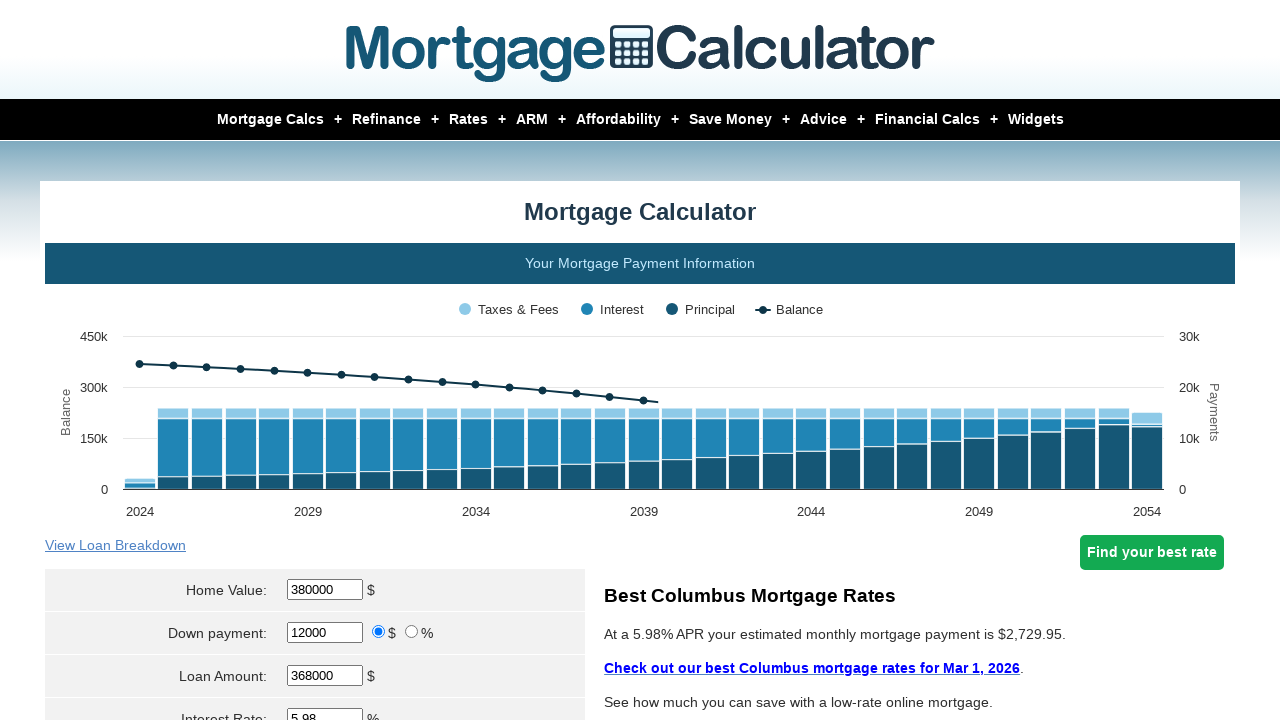

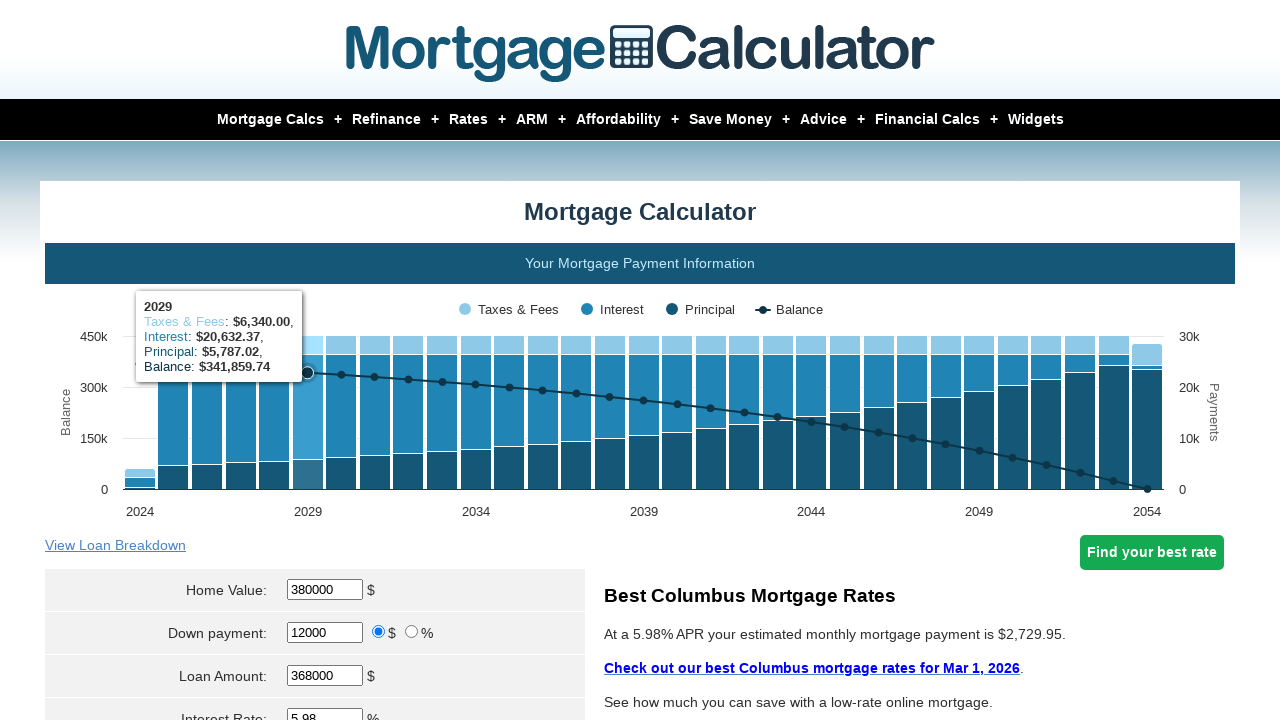